Tests filtering to display only active (incomplete) items using the Active link

Starting URL: https://demo.playwright.dev/todomvc

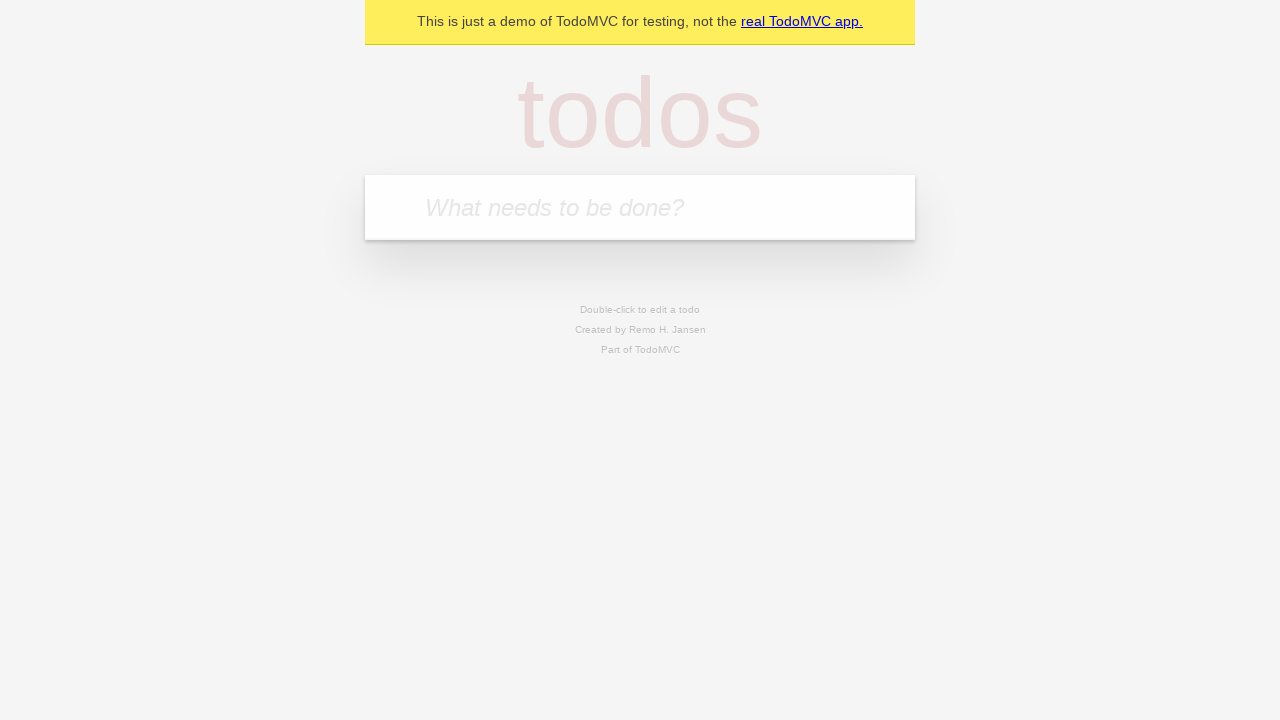

Filled todo input with 'buy some cheese' on internal:attr=[placeholder="What needs to be done?"i]
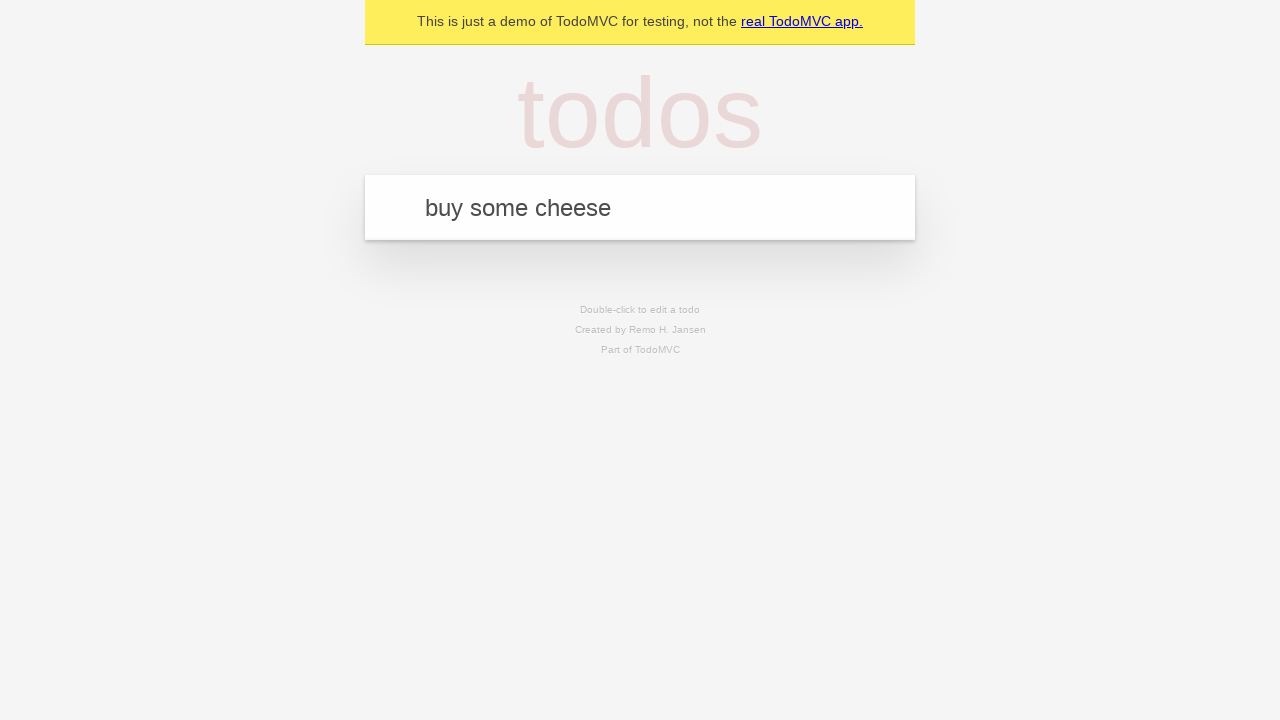

Pressed Enter to add todo 'buy some cheese' on internal:attr=[placeholder="What needs to be done?"i]
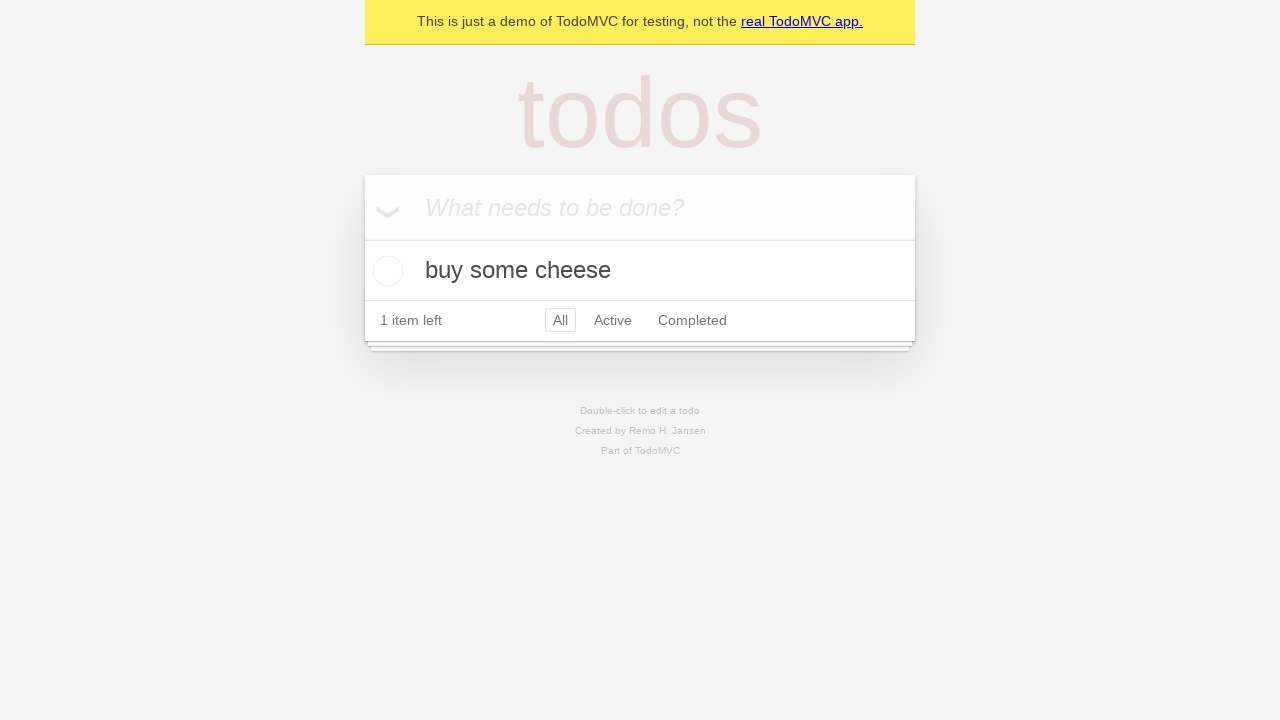

Filled todo input with 'feed the cat' on internal:attr=[placeholder="What needs to be done?"i]
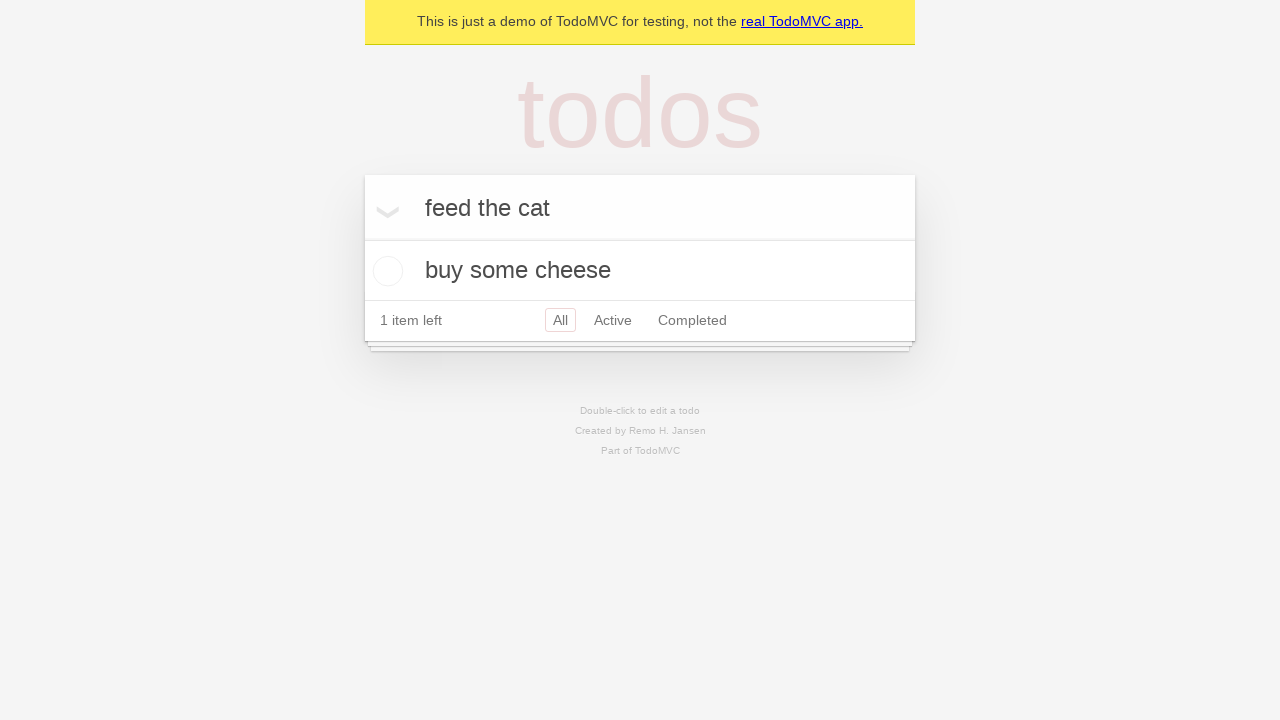

Pressed Enter to add todo 'feed the cat' on internal:attr=[placeholder="What needs to be done?"i]
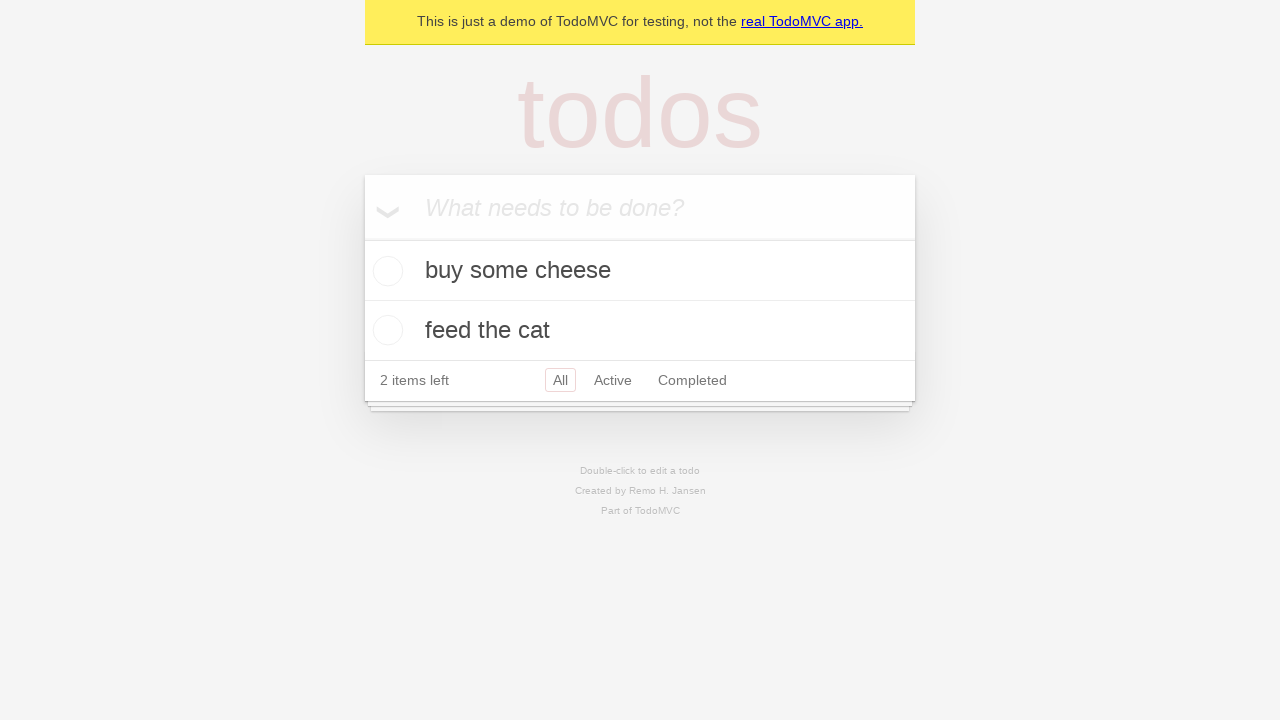

Filled todo input with 'book a doctors appointment' on internal:attr=[placeholder="What needs to be done?"i]
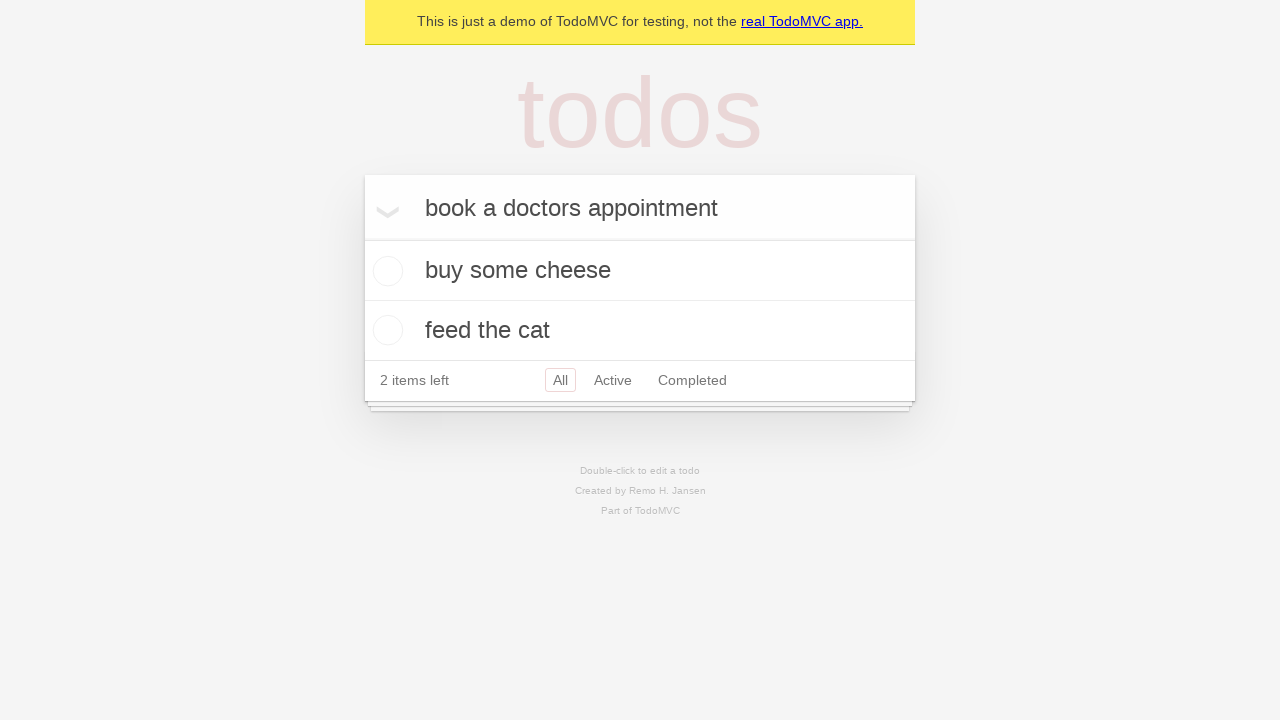

Pressed Enter to add todo 'book a doctors appointment' on internal:attr=[placeholder="What needs to be done?"i]
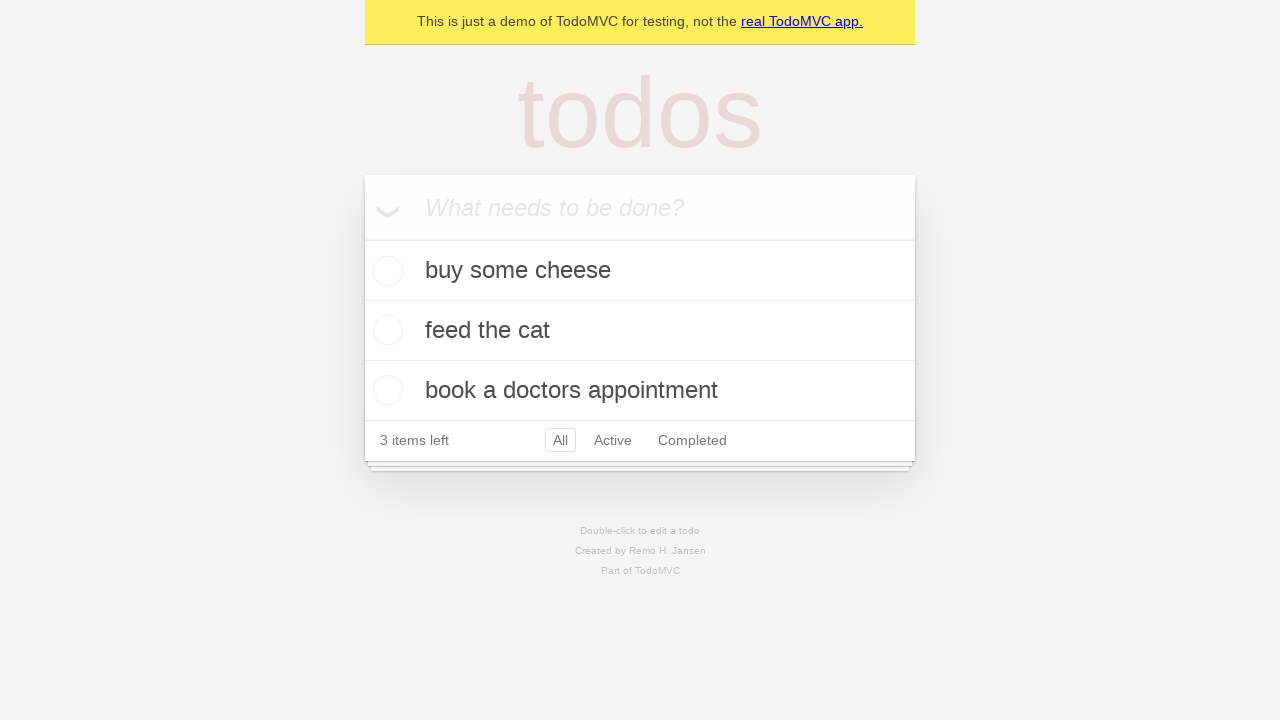

All three todo items loaded
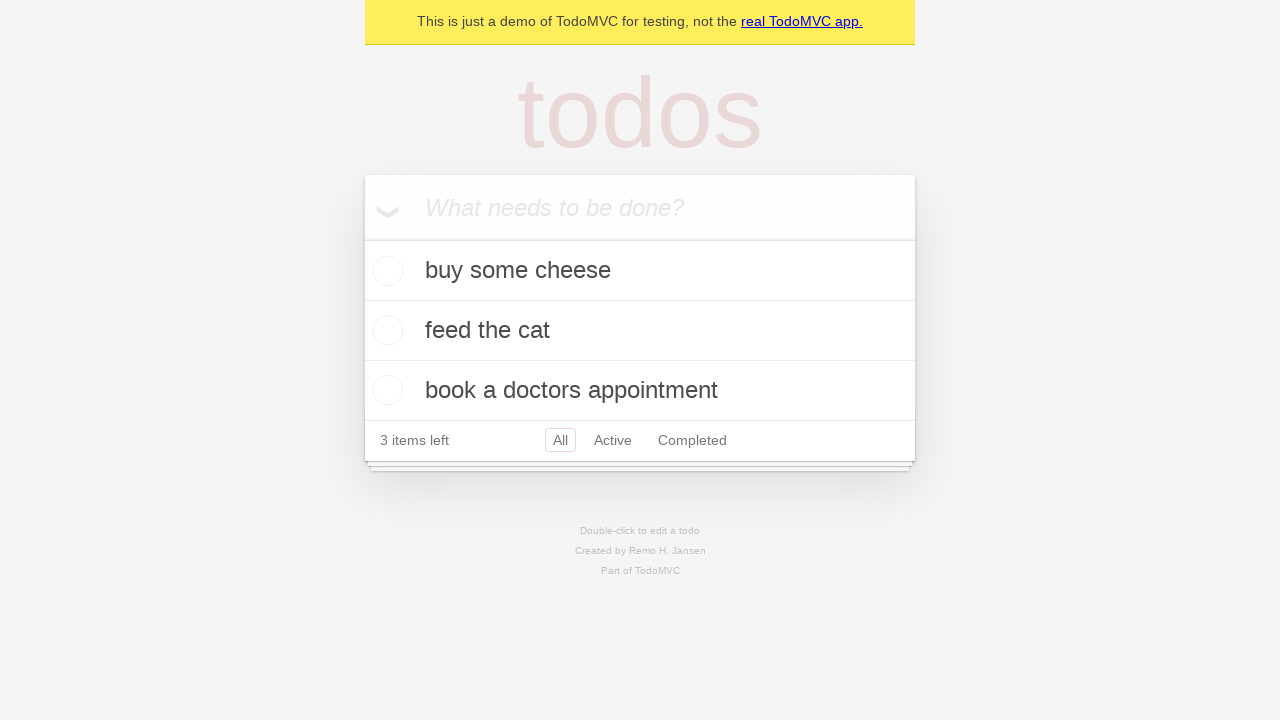

Marked second todo item as complete at (385, 330) on internal:testid=[data-testid="todo-item"s] >> nth=1 >> internal:role=checkbox
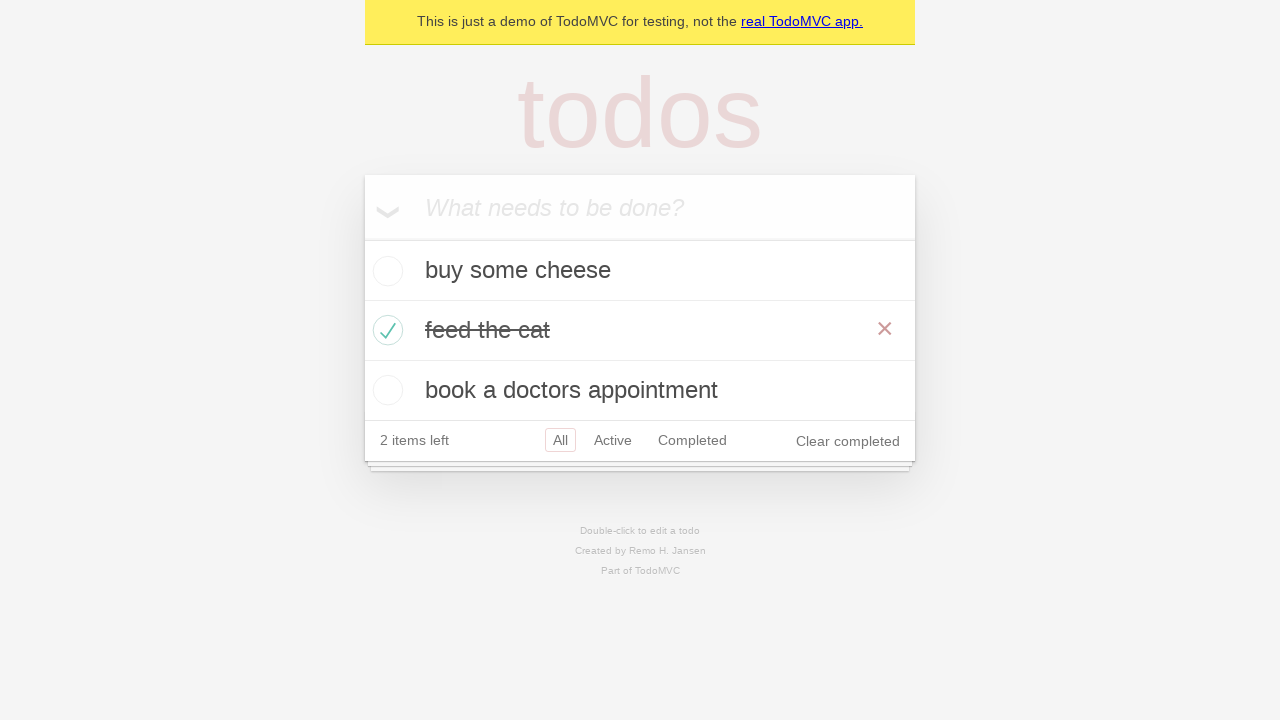

Clicked Active link to filter and display only incomplete items at (613, 440) on internal:role=link[name="Active"i]
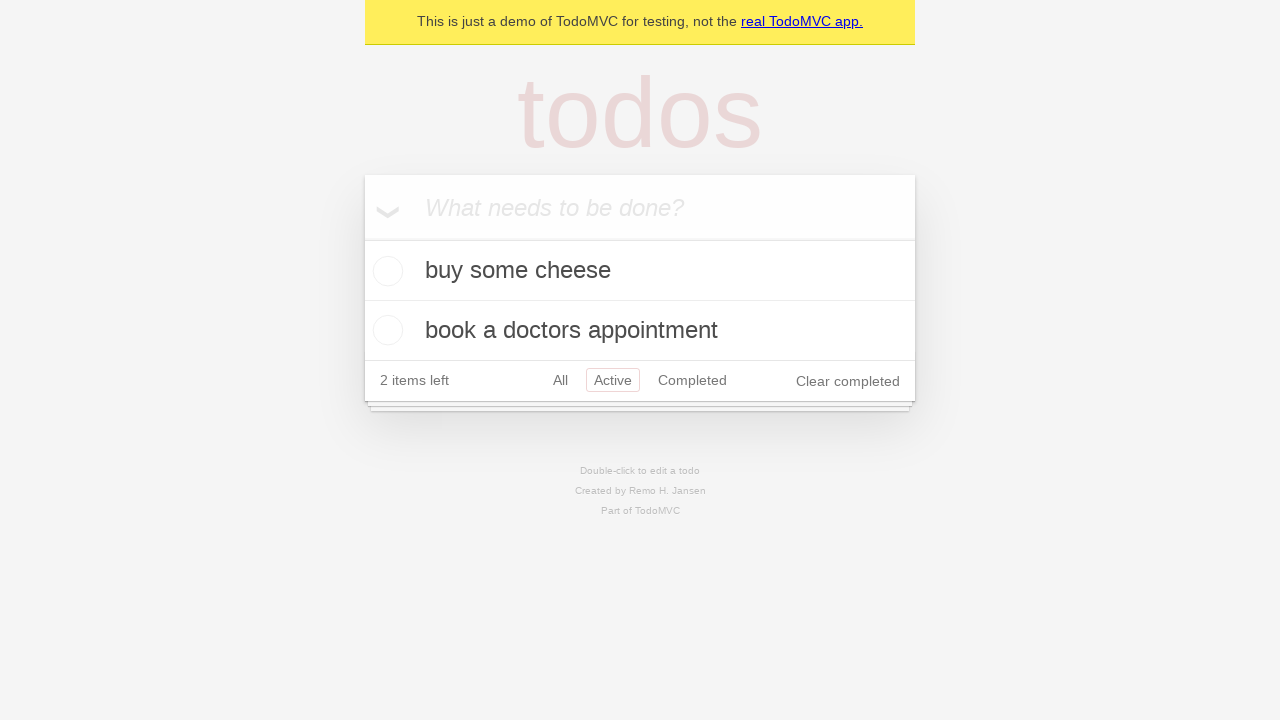

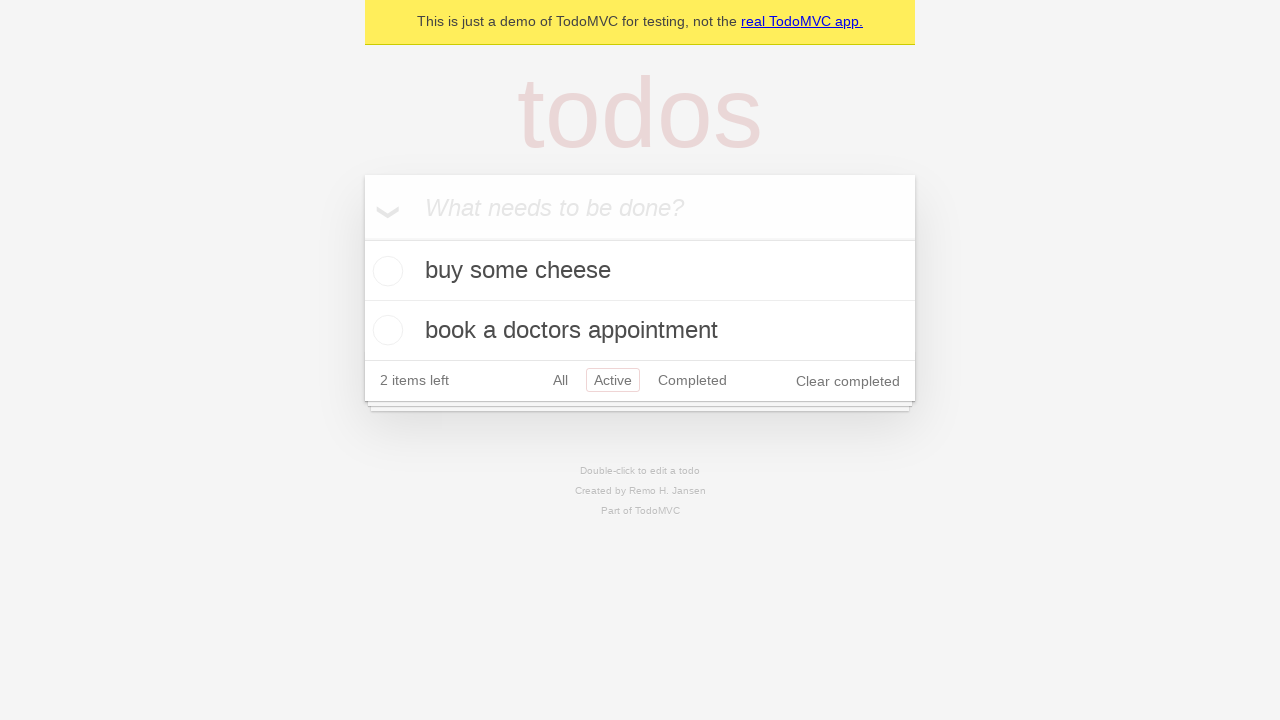